Navigates to the Apache Maven website and clicks on navigation menu items in the left sidebar, testing the site's navigation functionality.

Starting URL: https://maven.apache.org/

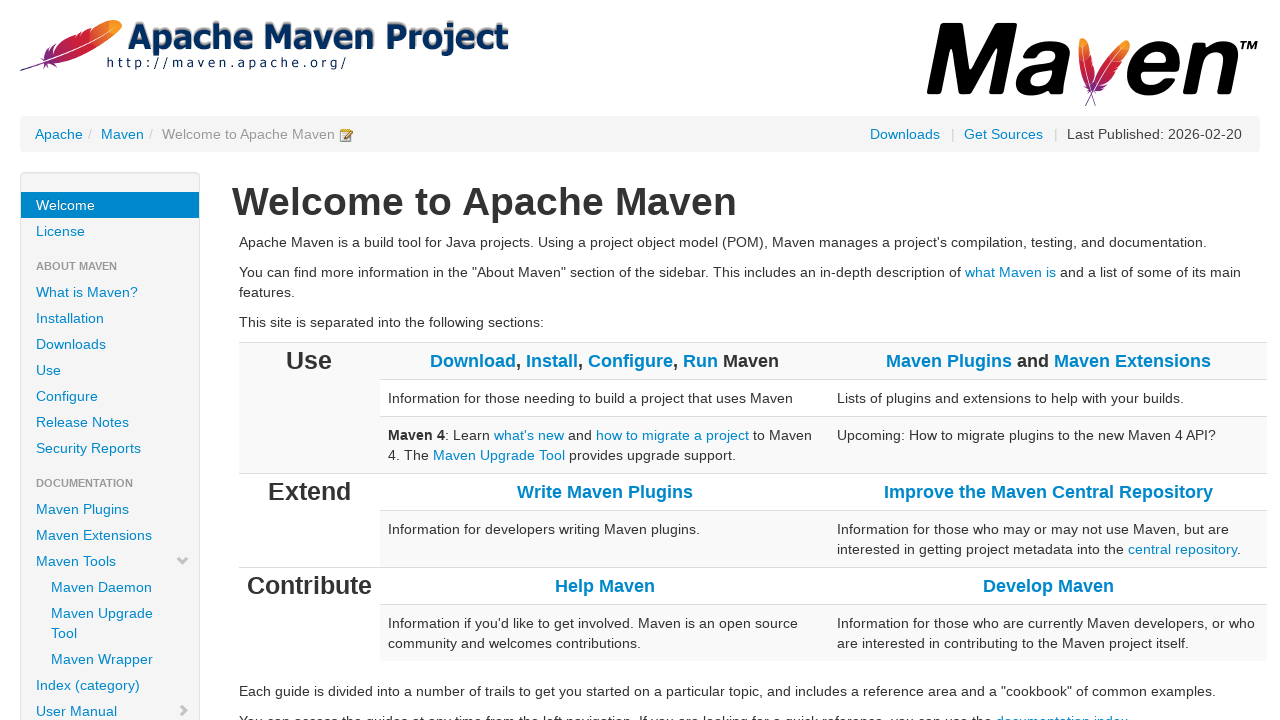

Navigated to Apache Maven website
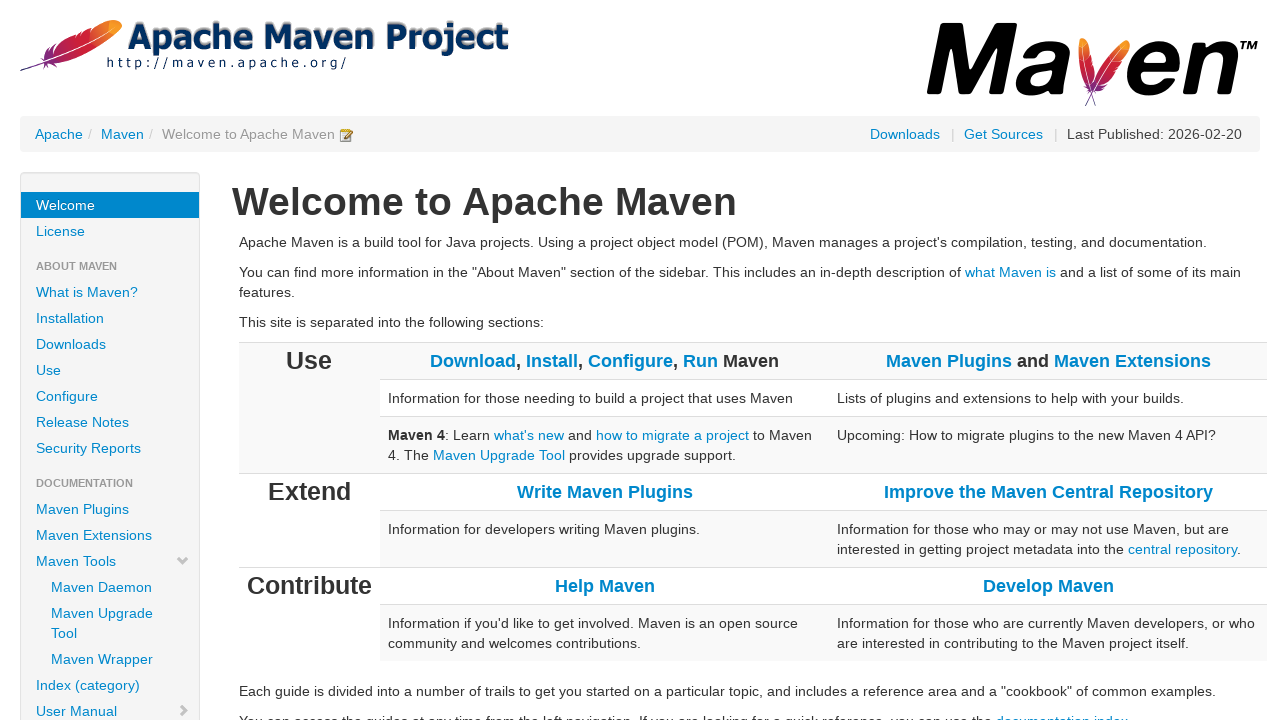

Clicked on the 5th navigation item in the left sidebar at (110, 318) on #leftColumn > nav > ul > li:nth-child(5) > a
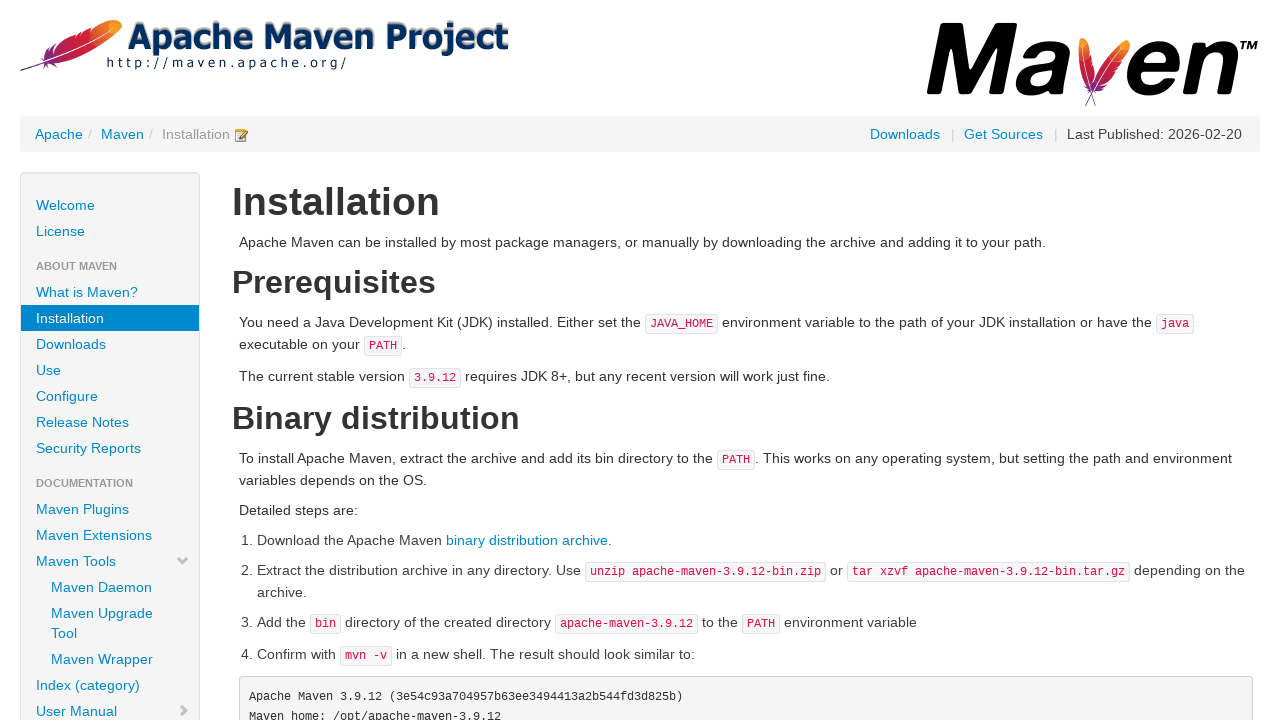

Clicked on 'Project Roles' link at (110, 360) on text=Project Roles
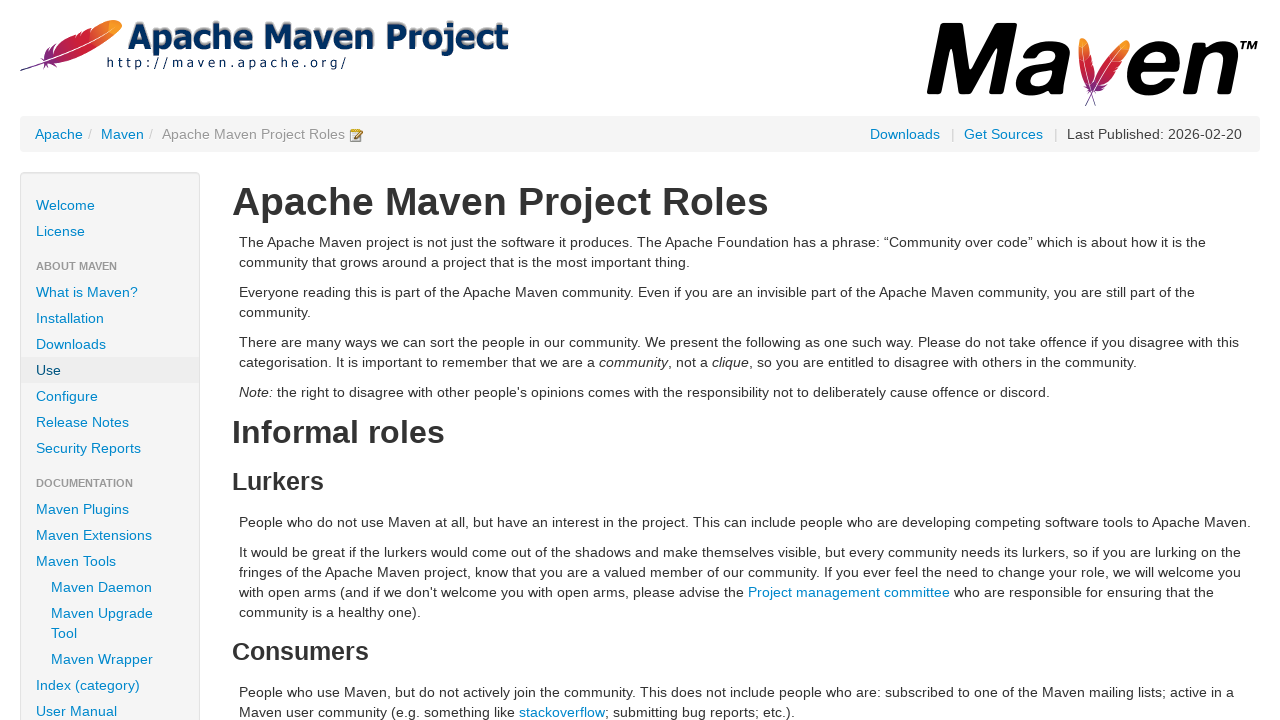

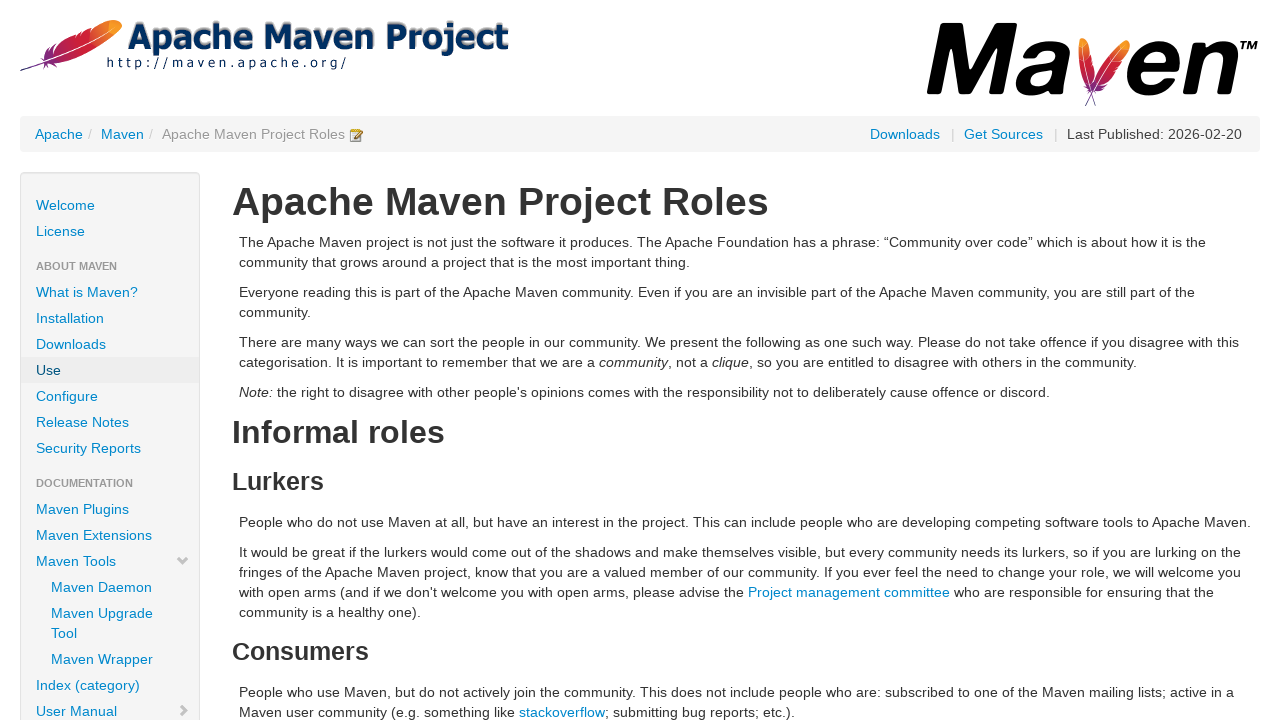